Tests the TodoMVC application by adding two tasks and marking the second task as completed

Starting URL: https://demo.playwright.dev/todomvc/#/

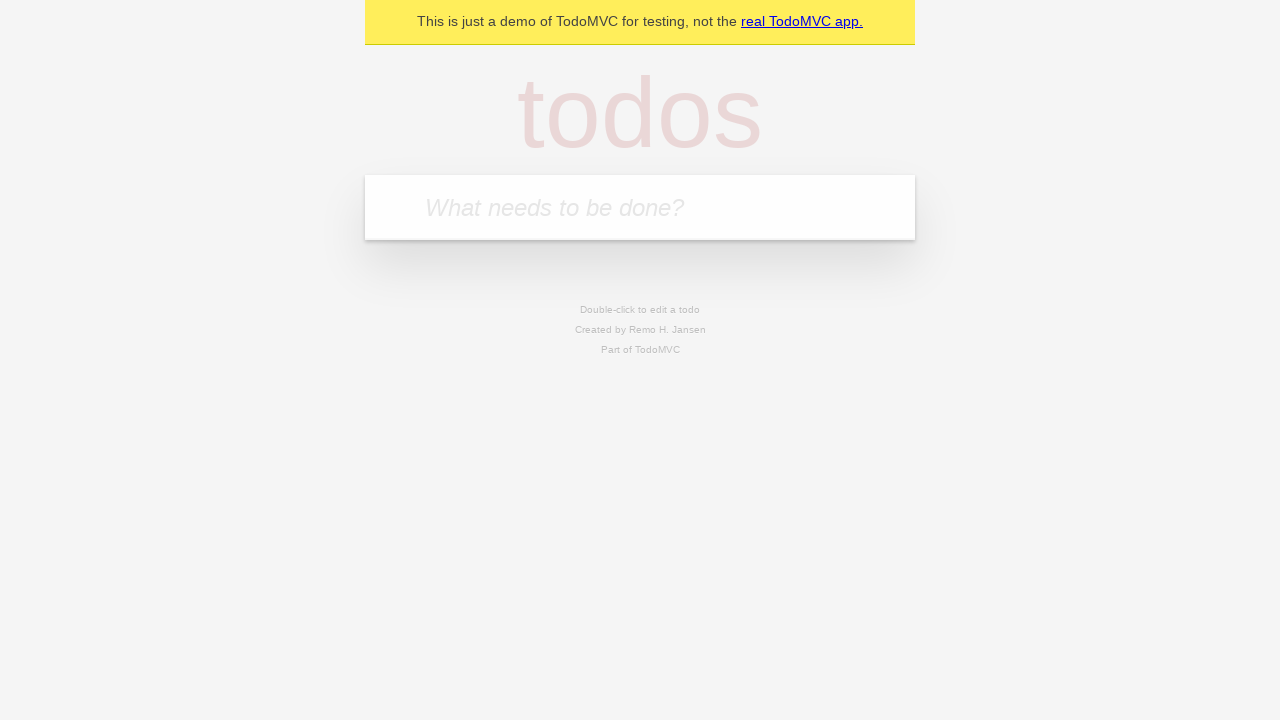

Clicked on the todo input textbox at (640, 207) on internal:role=textbox[name="What needs to be done?"i]
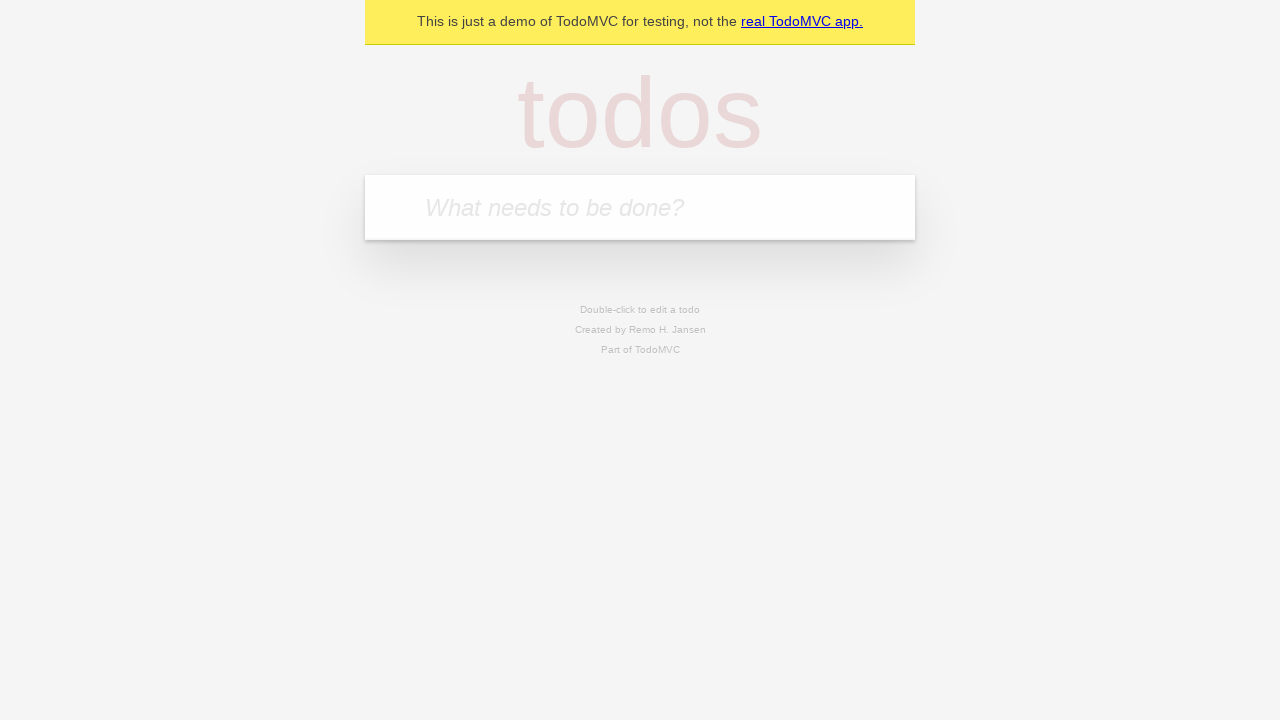

Filled first task 'tache 1' into input field on internal:role=textbox[name="What needs to be done?"i]
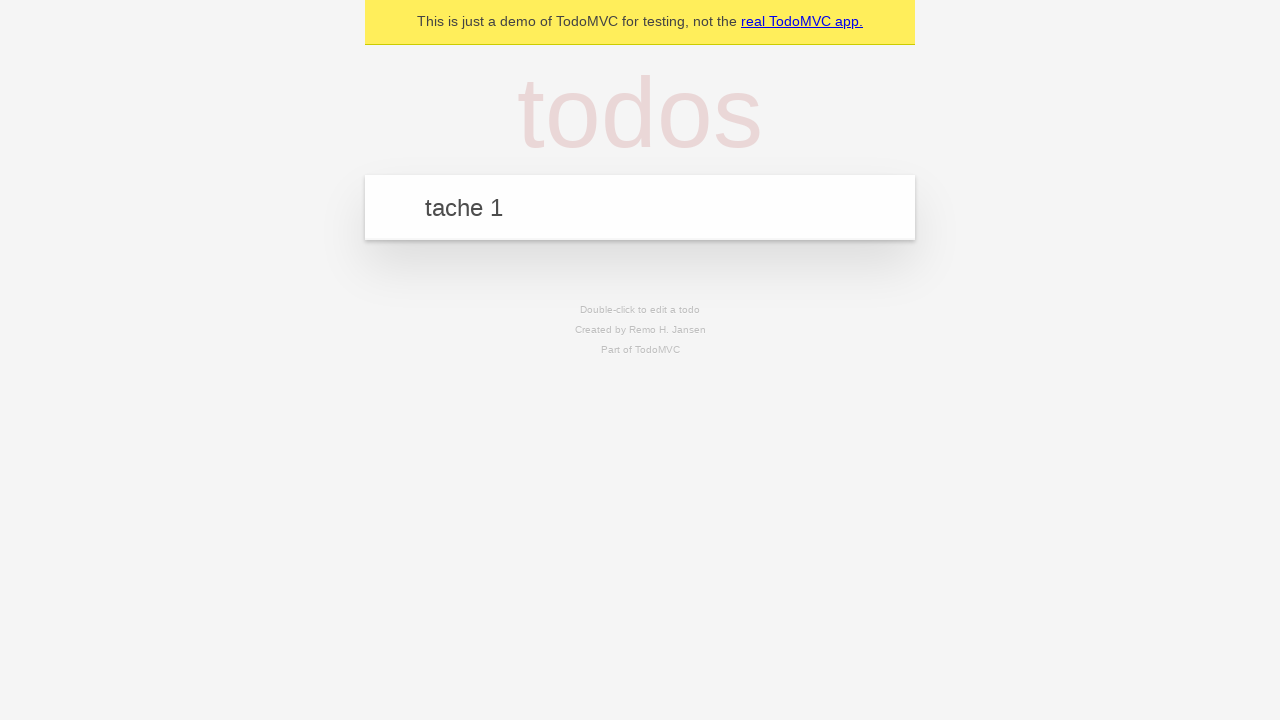

Pressed Enter to add first task on internal:role=textbox[name="What needs to be done?"i]
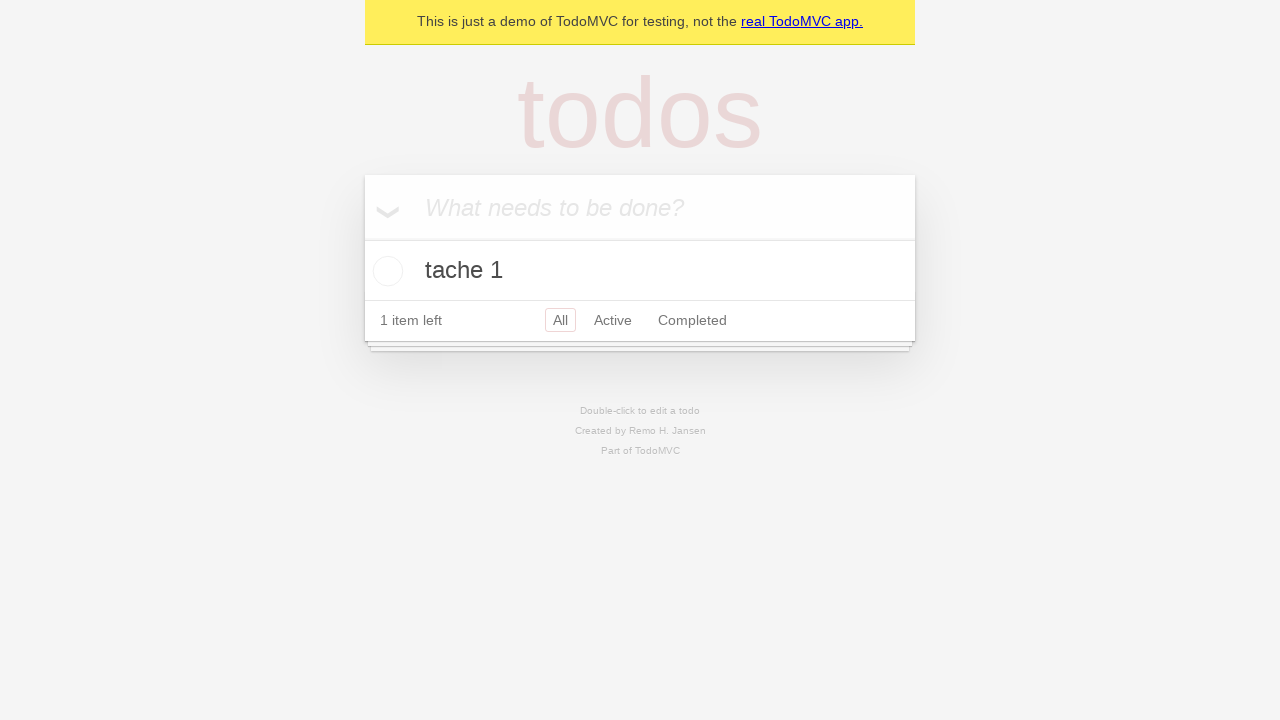

Filled second task 'tache 2' into input field on internal:role=textbox[name="What needs to be done?"i]
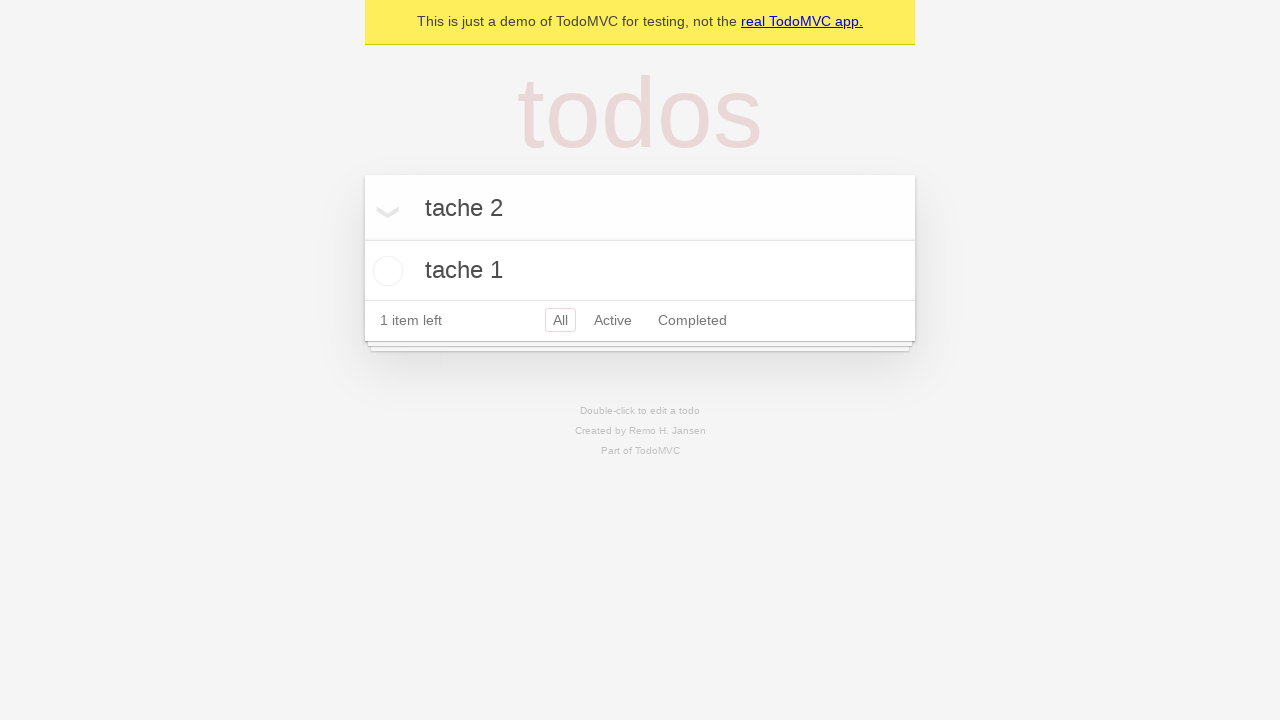

Pressed Enter to add second task on internal:role=textbox[name="What needs to be done?"i]
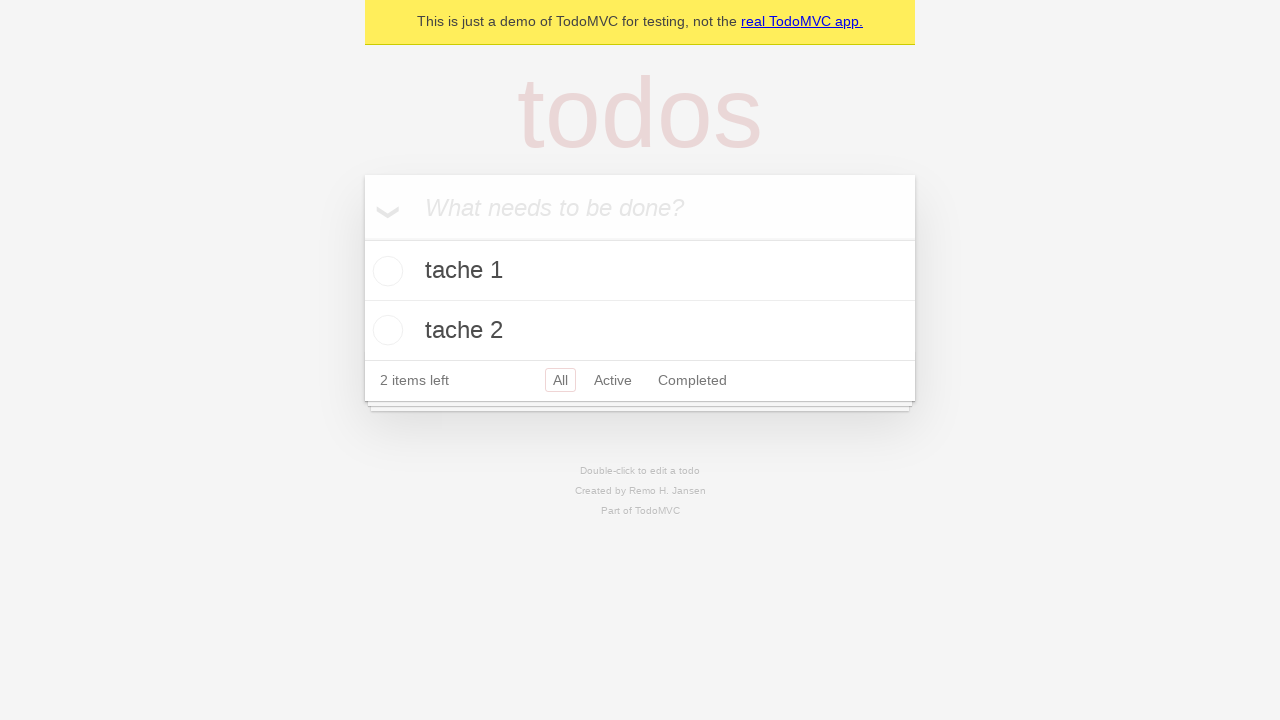

Marked second task 'tache 2' as completed at (385, 330) on internal:role=listitem >> internal:has-text="tache 2"i >> internal:label="Toggle
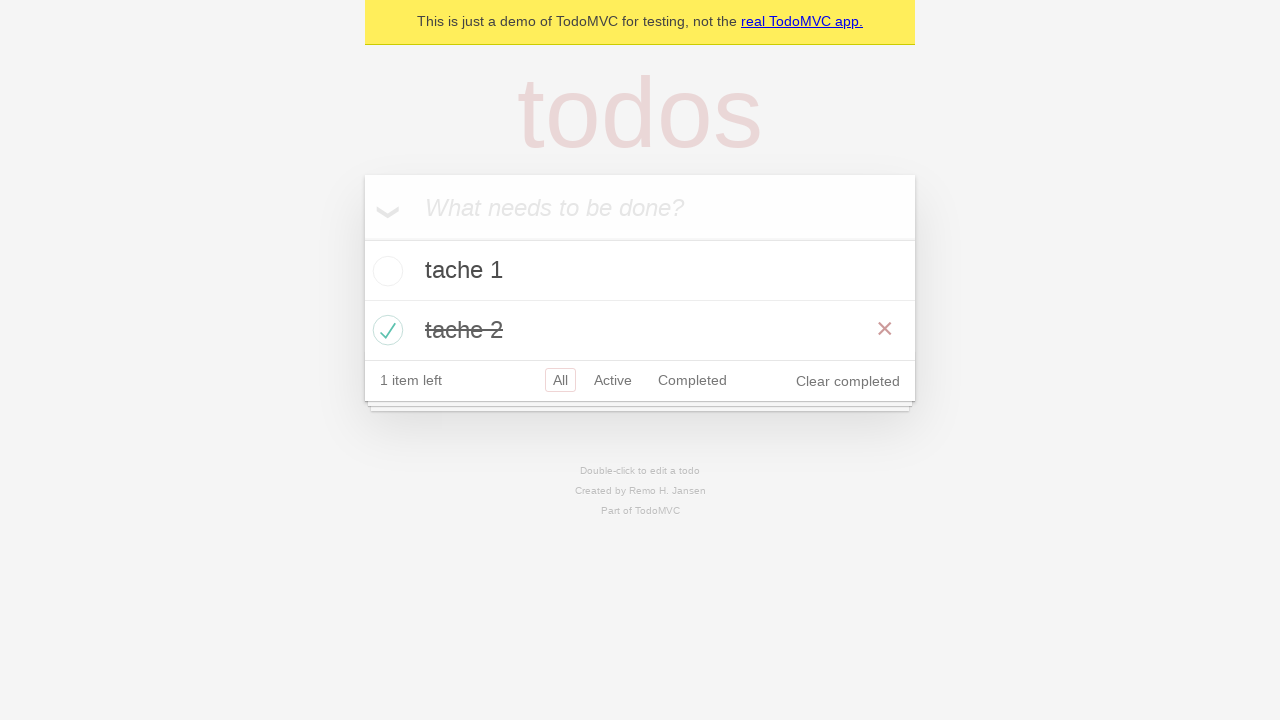

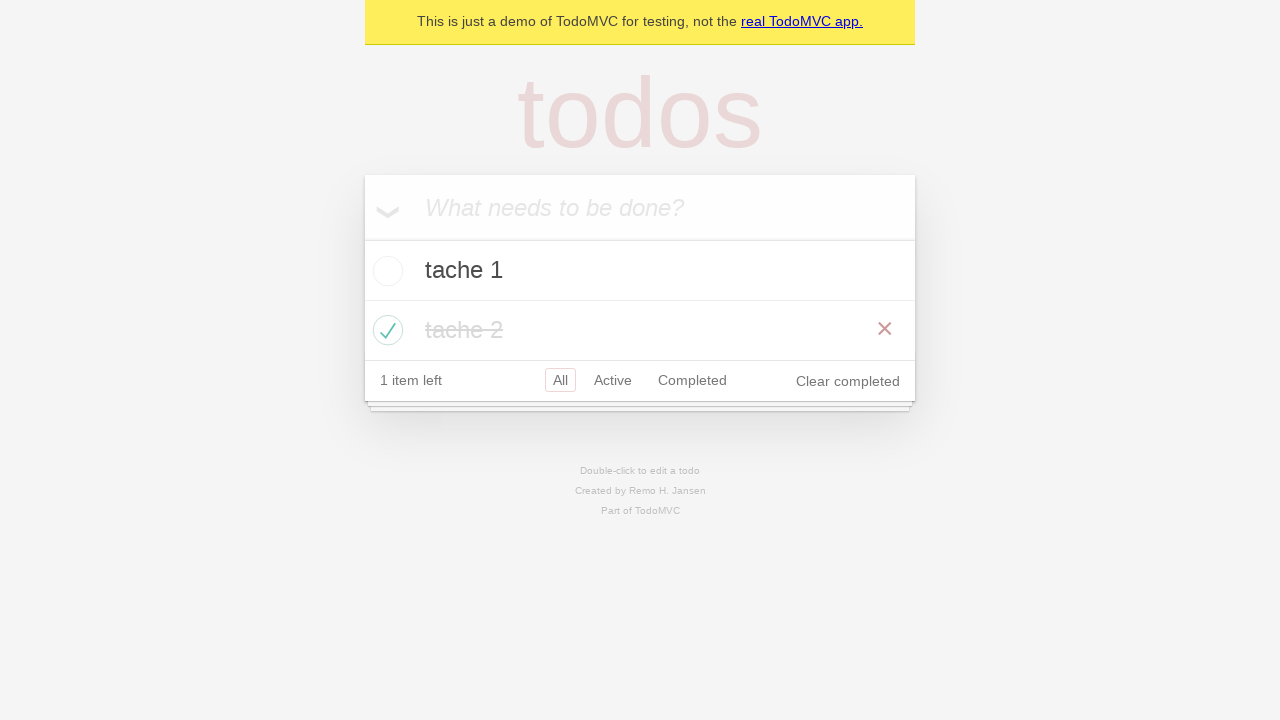